Tests clicking a primary button on the UI Testing Playground class attribute page, which demonstrates finding elements by class name when multiple classes are present.

Starting URL: http://uitestingplayground.com/classattr

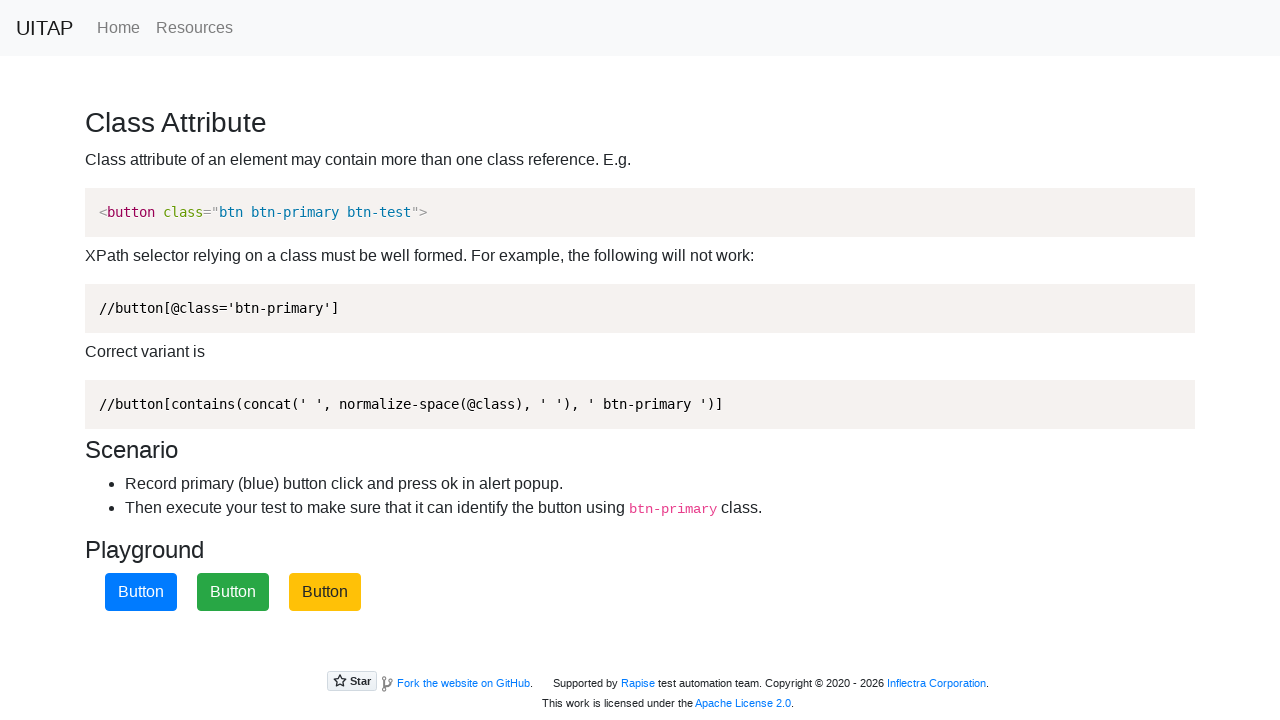

Navigated to UI Testing Playground class attribute page
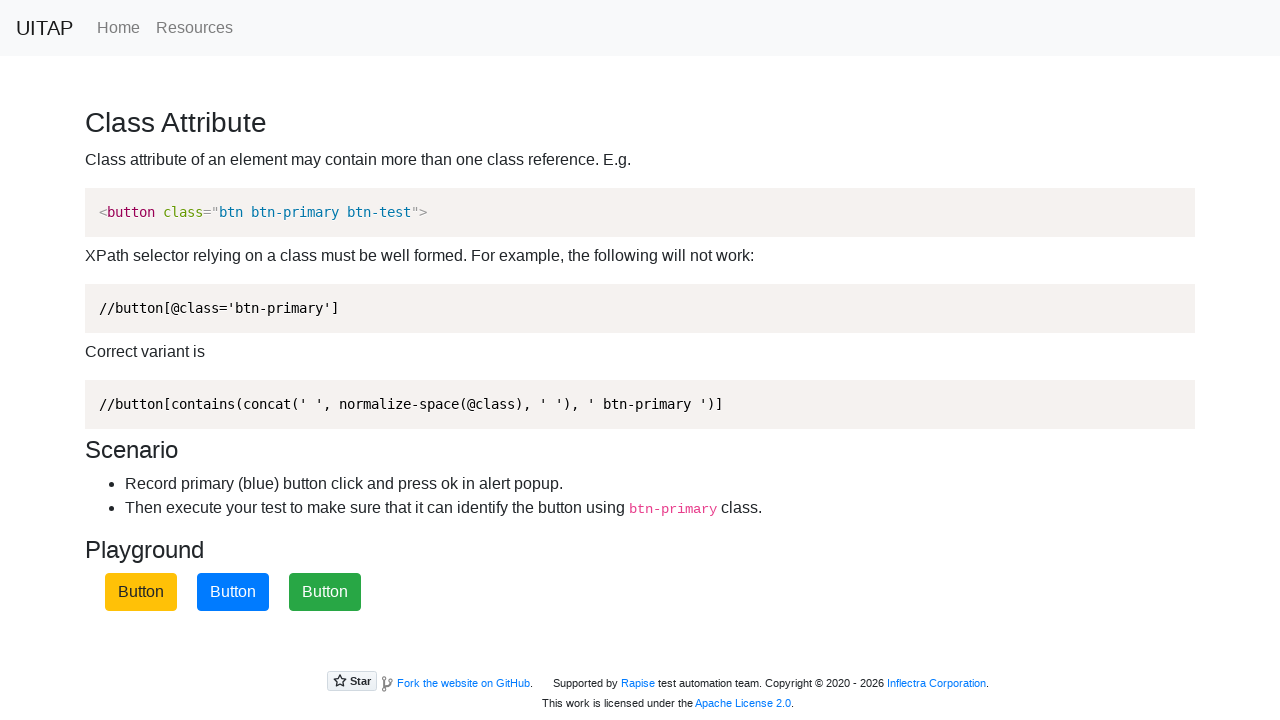

Clicked primary button using class selector at (233, 592) on .btn-primary
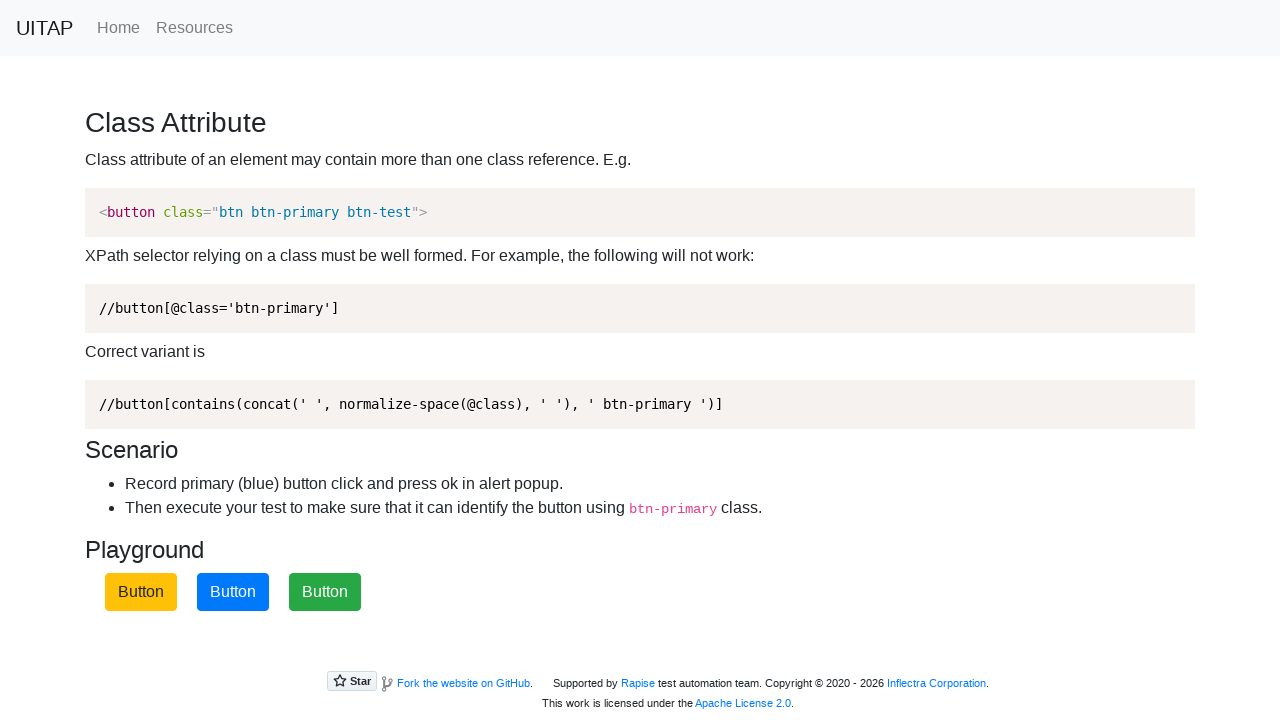

Waited 1 second to observe the result
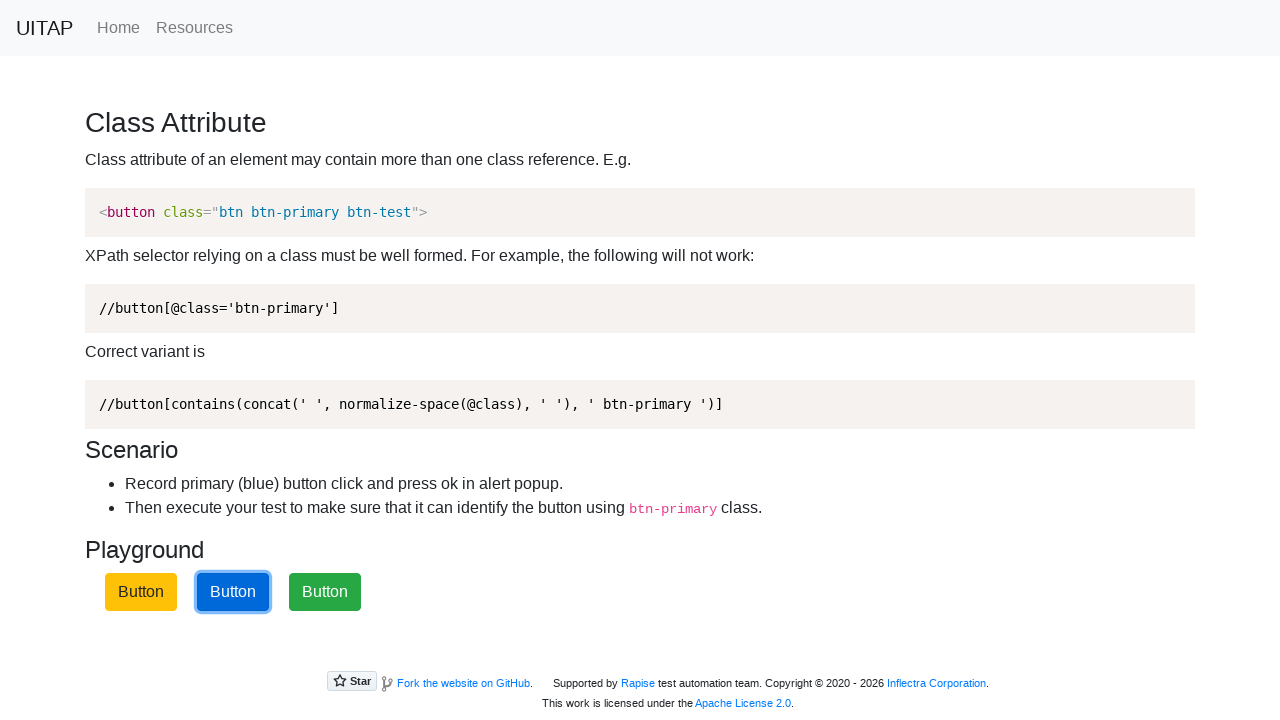

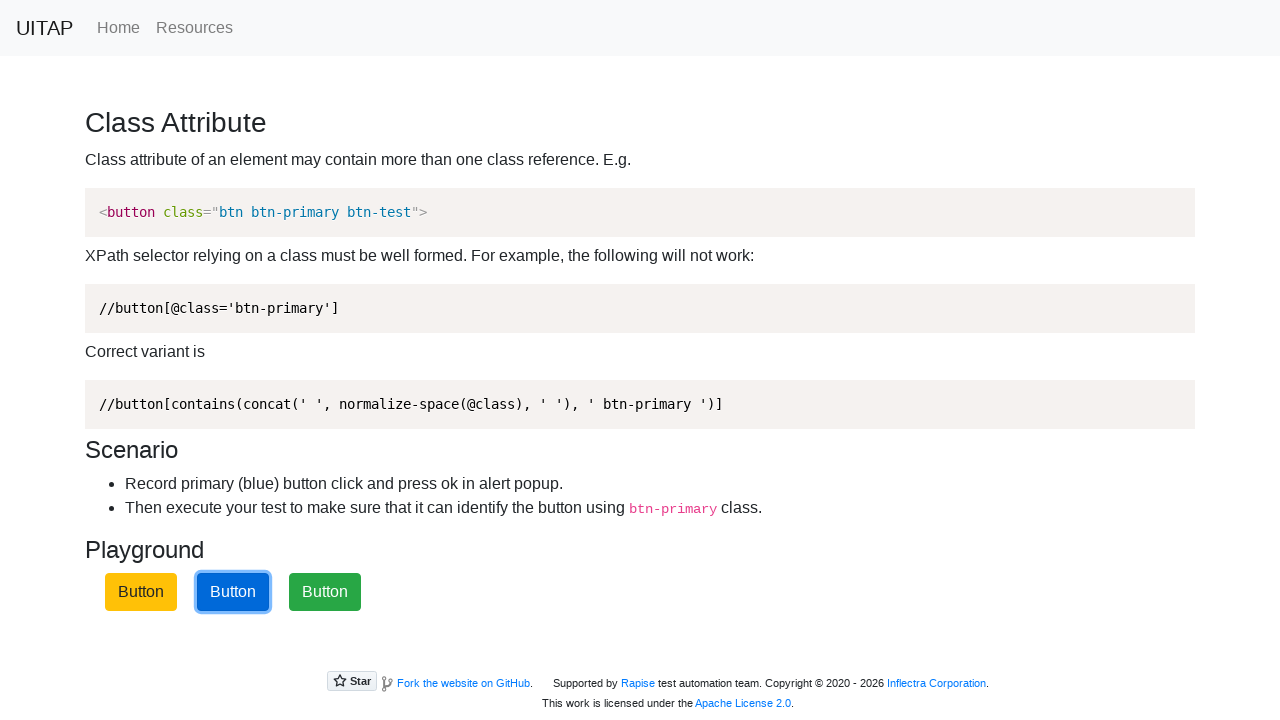